Tests working with multiple windows by clicking a link that opens a new window, then switching between windows and verifying the page titles.

Starting URL: http://the-internet.herokuapp.com/windows

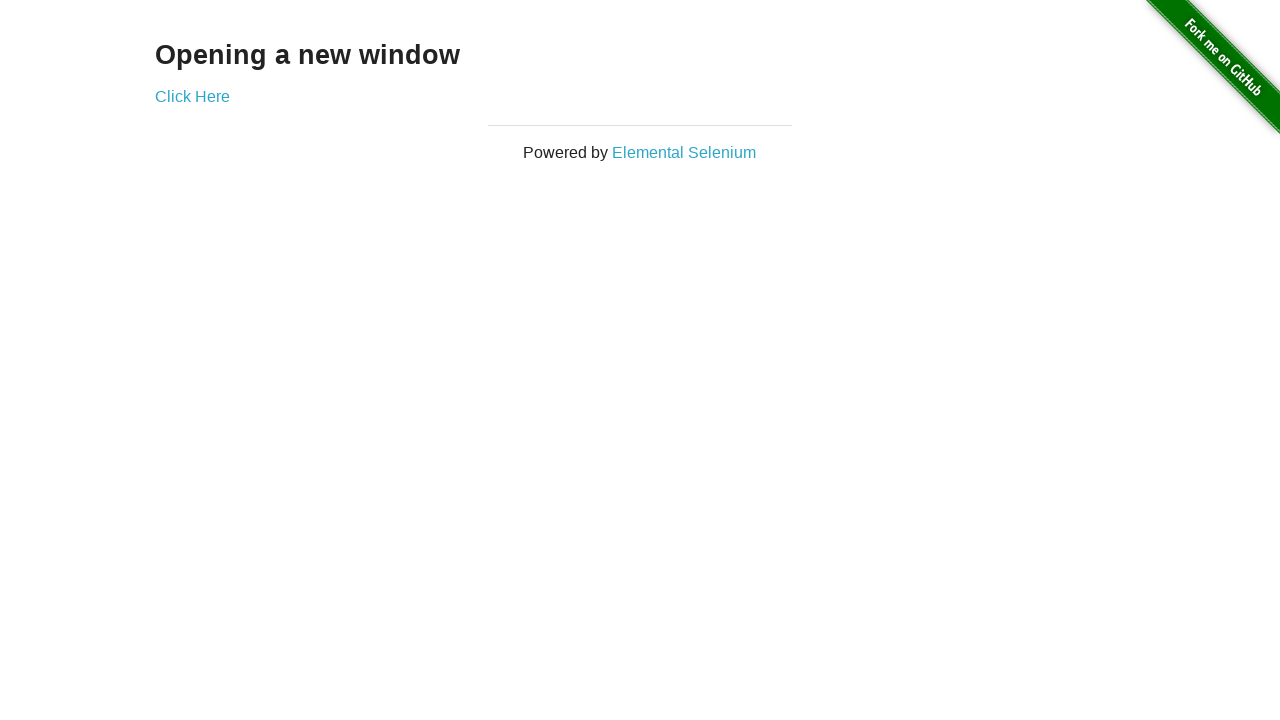

Clicked link that opens a new window at (192, 96) on .example a
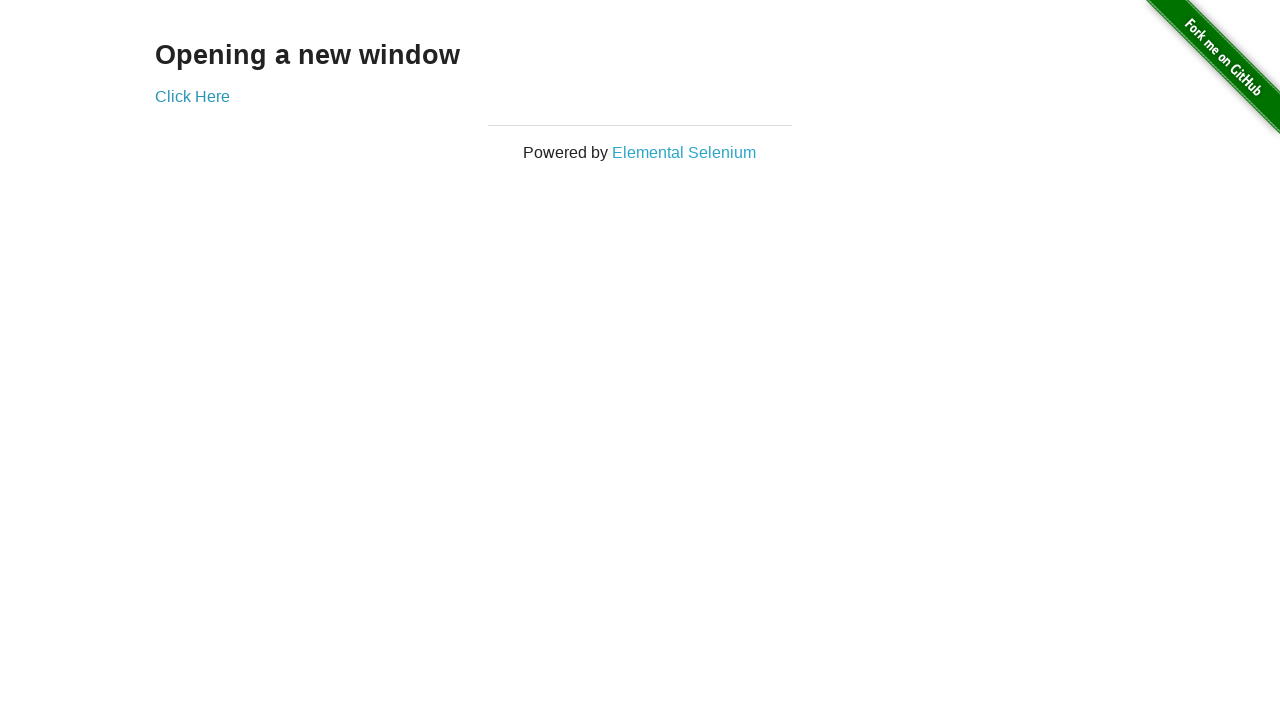

Verified original window title is not 'New Window'
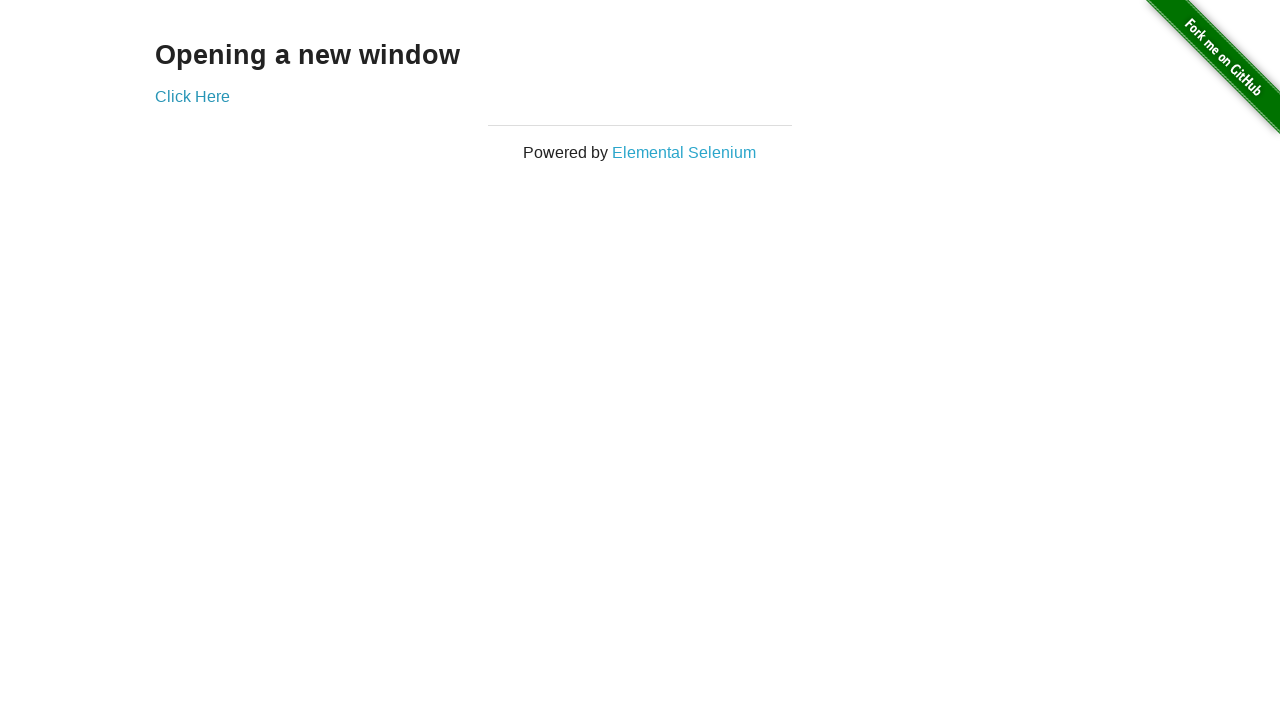

Waited for new window to load
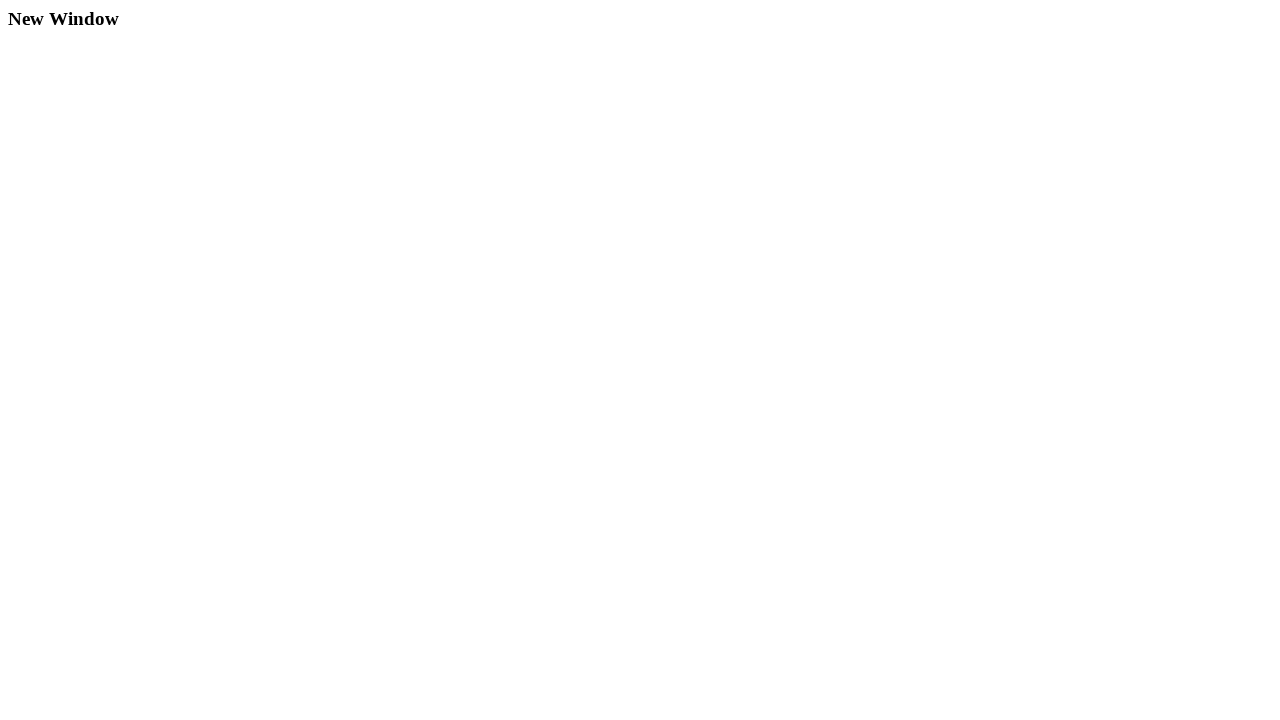

Verified new window title is 'New Window'
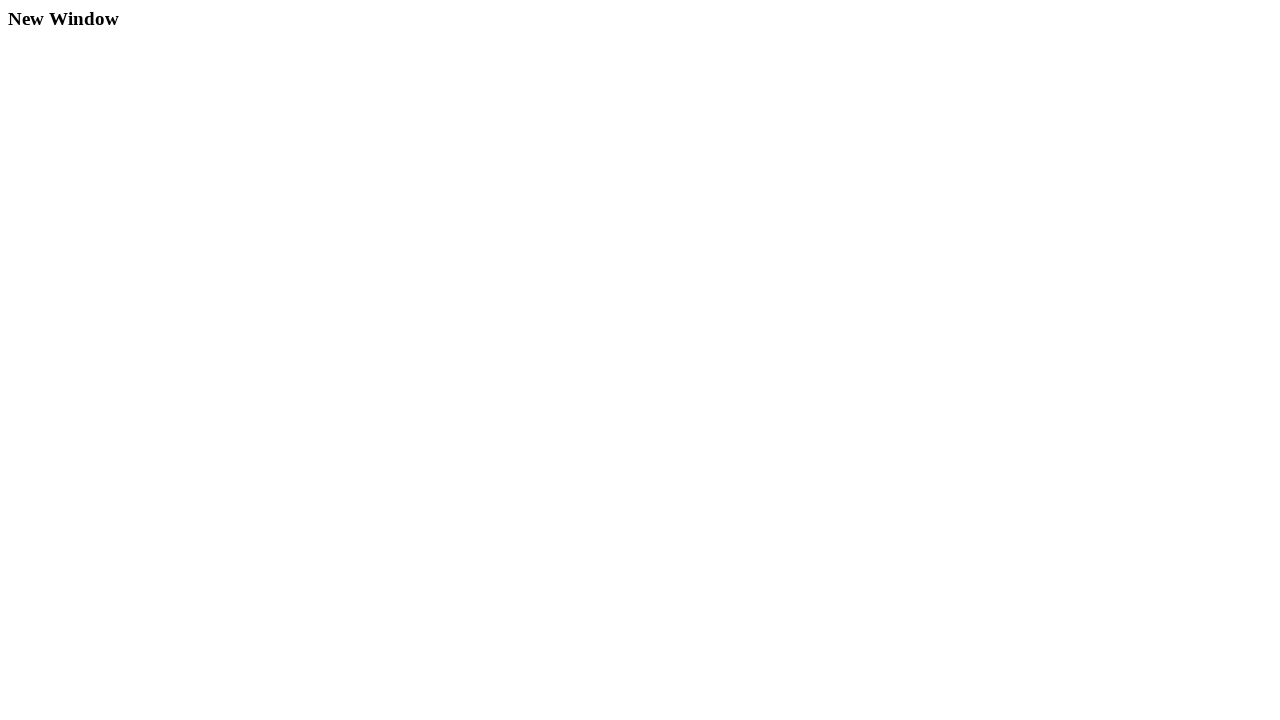

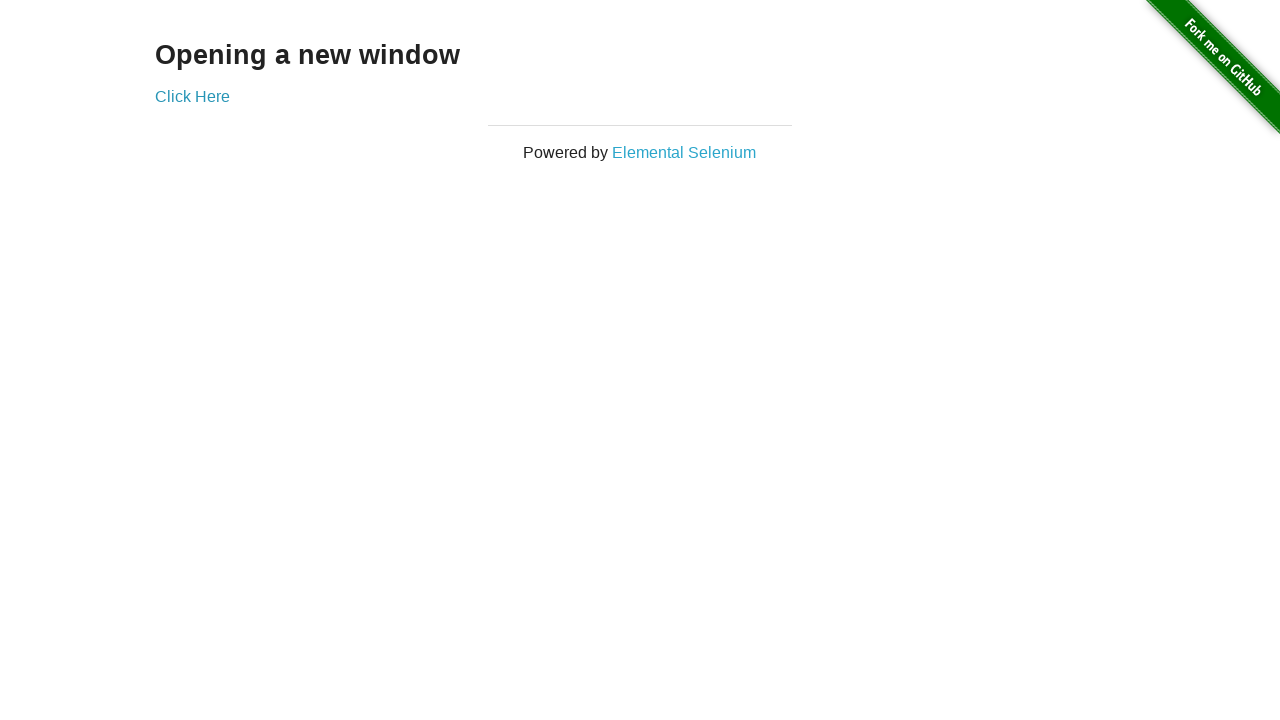